Tests e-commerce flow by navigating to laptops section, selecting MacBook Air, adding to cart, and viewing cart

Starting URL: https://www.demoblaze.com/

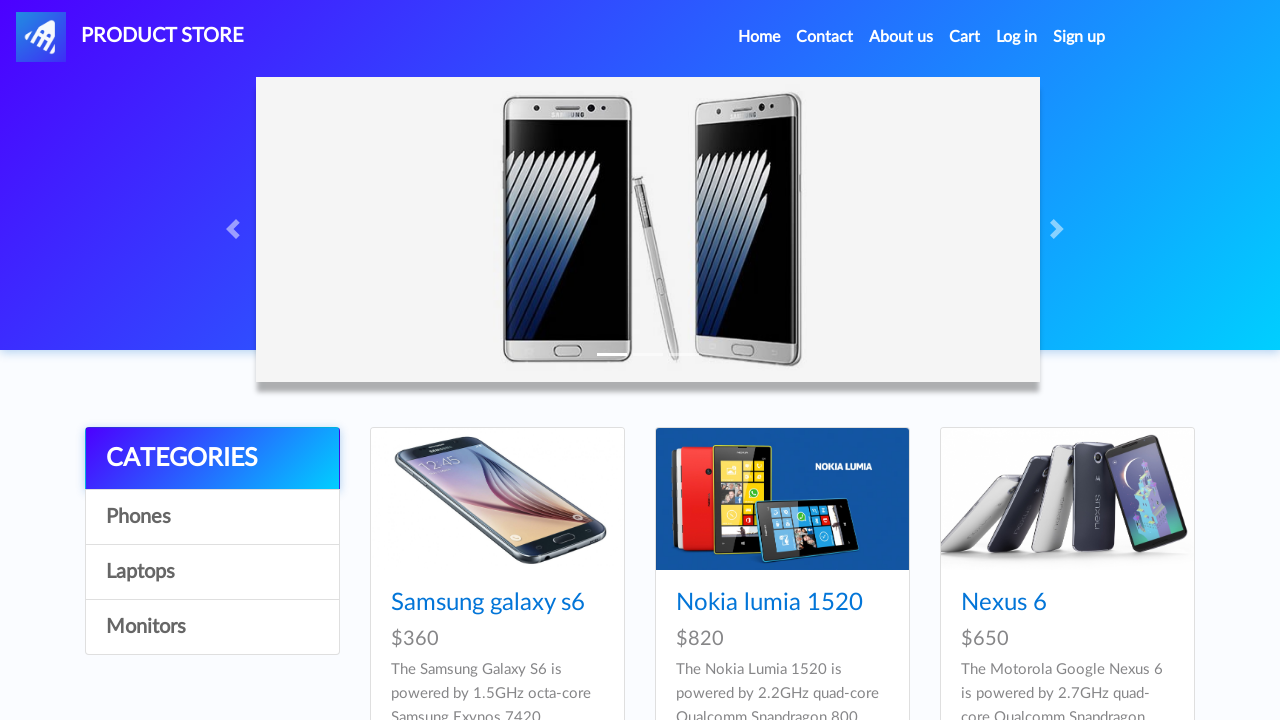

Clicked on Laptops category at (212, 572) on text=Laptops
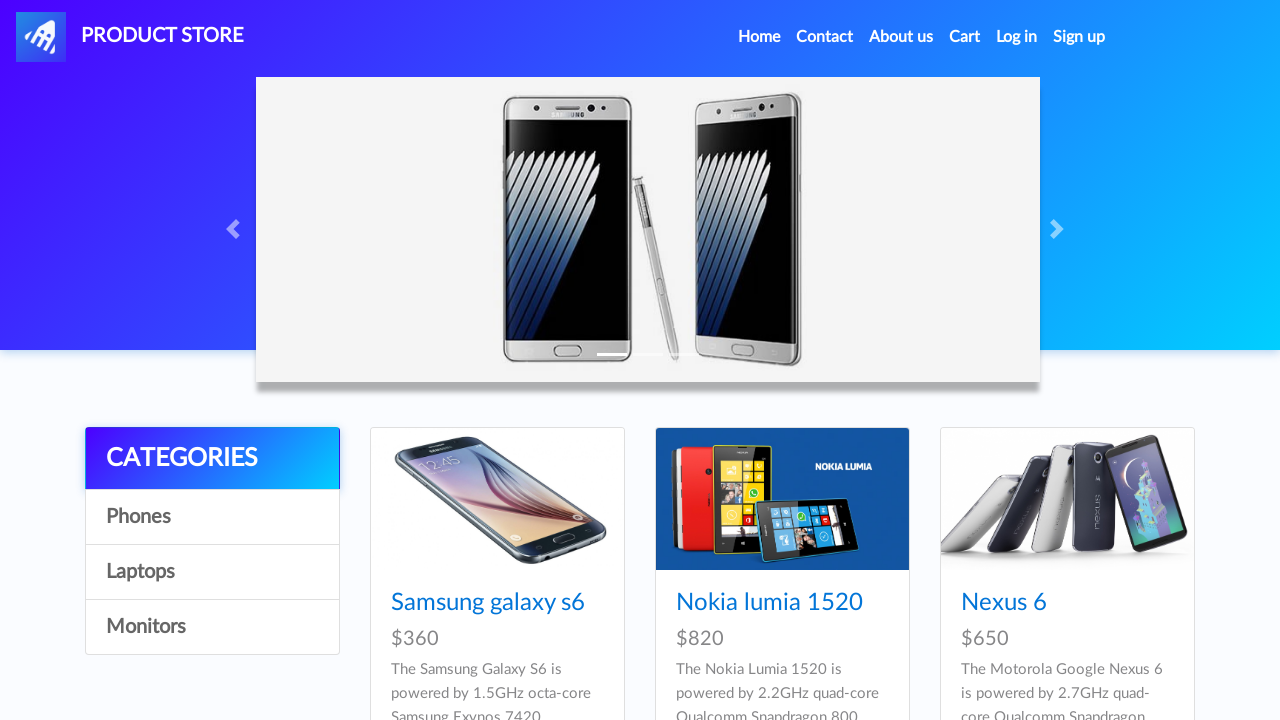

Waited 3 seconds for products to load
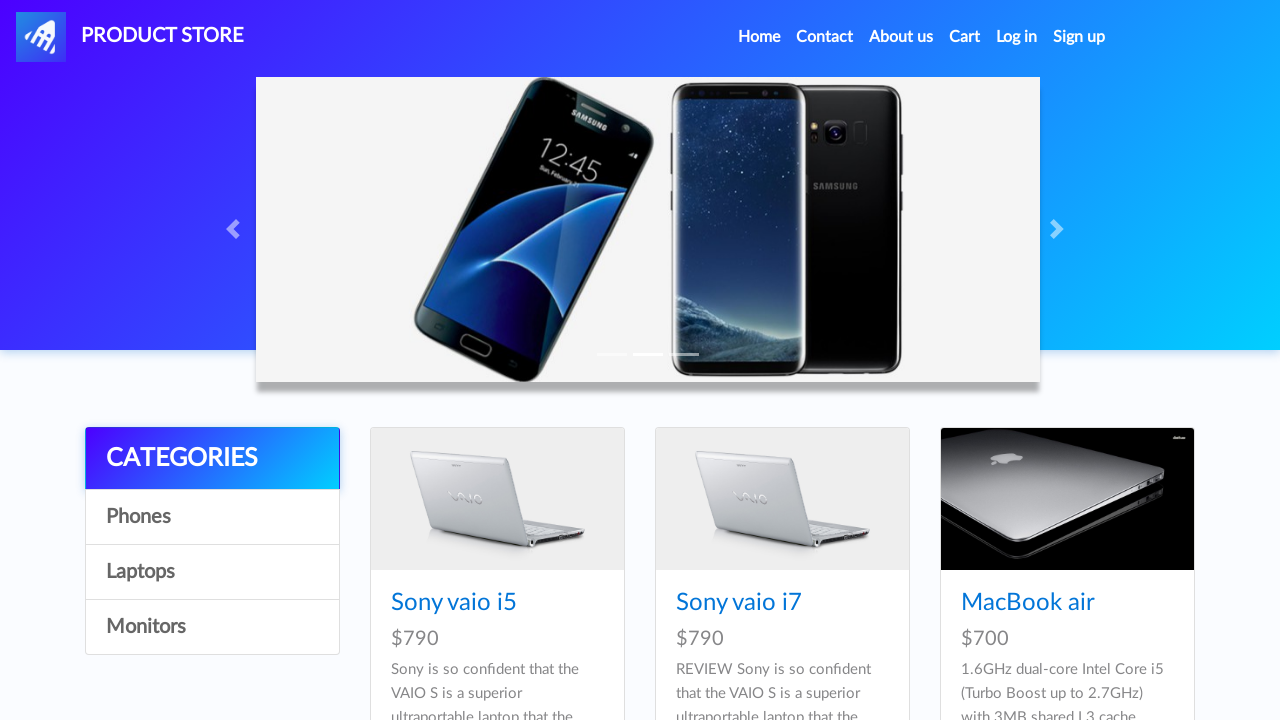

Clicked on MacBook Air product at (1028, 603) on text=MacBook air
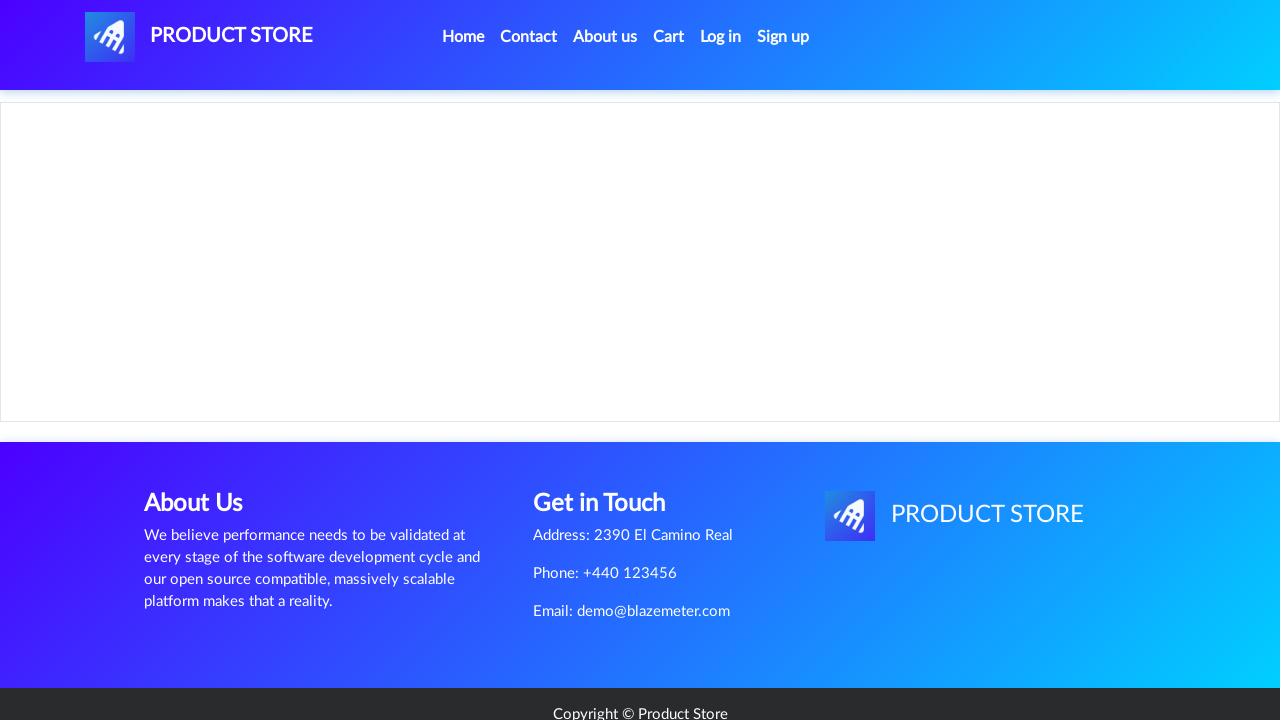

Waited 3 seconds for product page to load
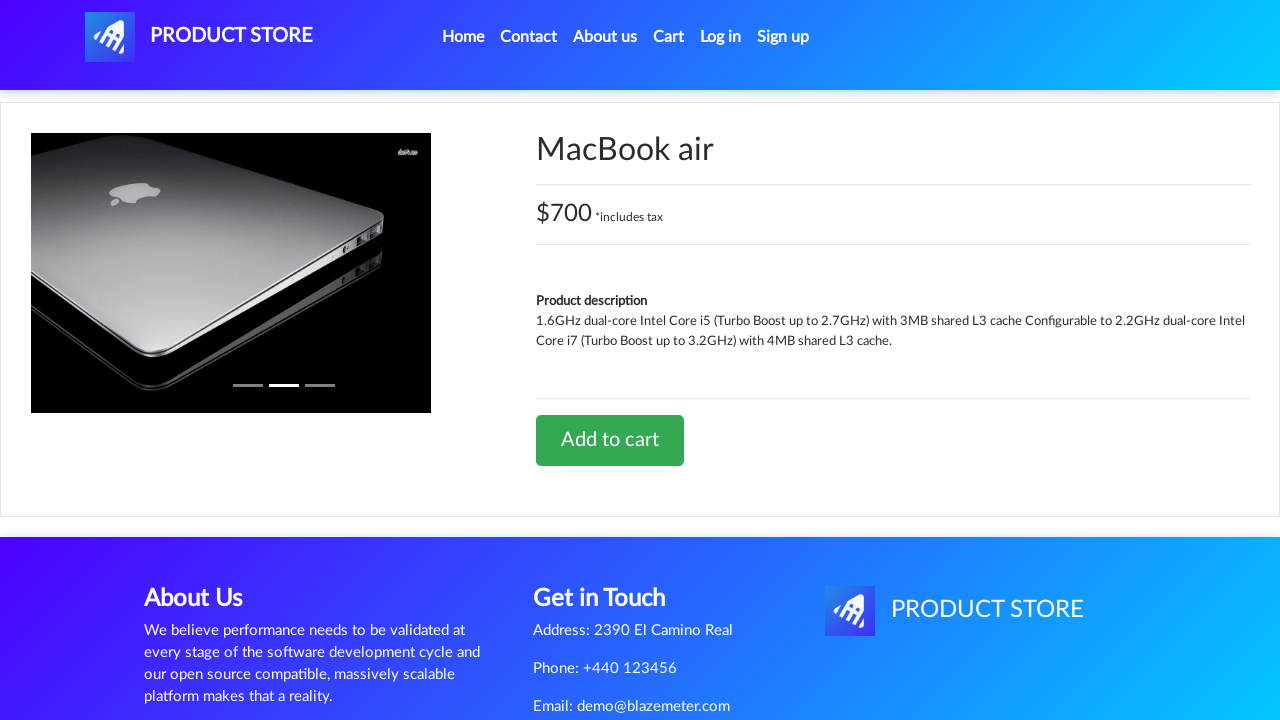

Clicked 'Add to cart' button at (610, 440) on text=Add to cart
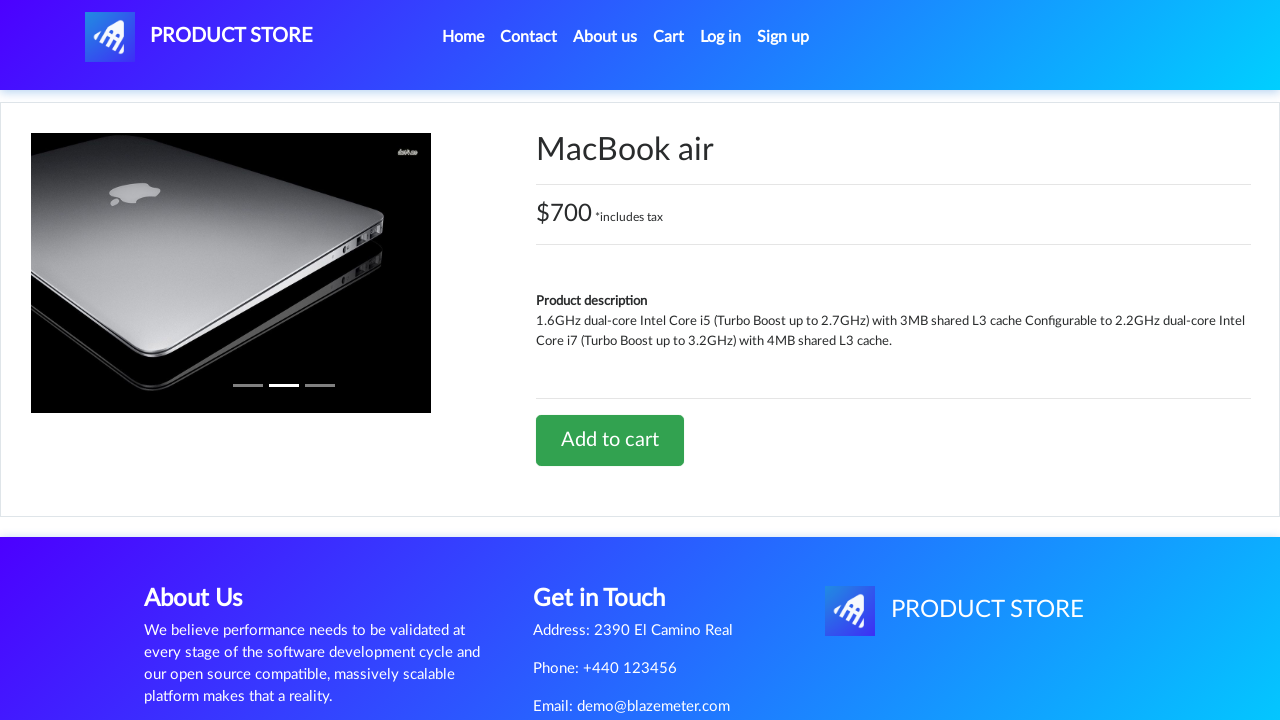

Set up dialog handler to accept alerts
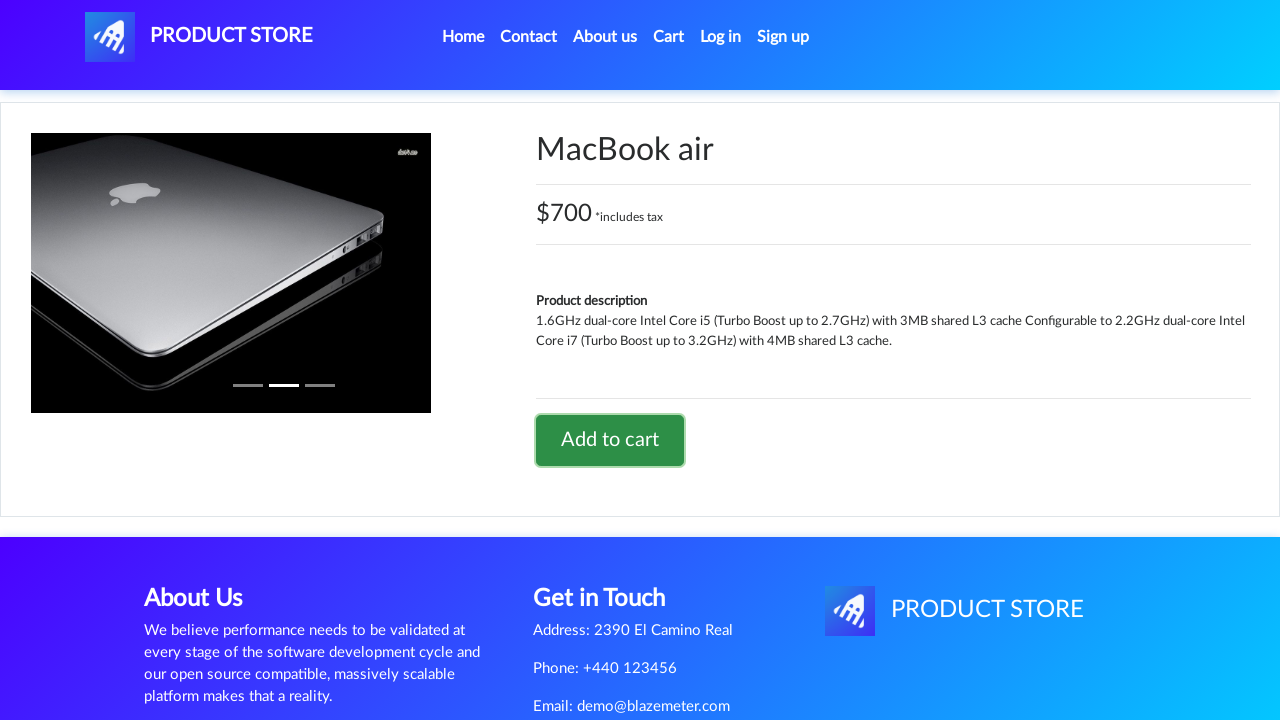

Waited 2 seconds before navigating to cart
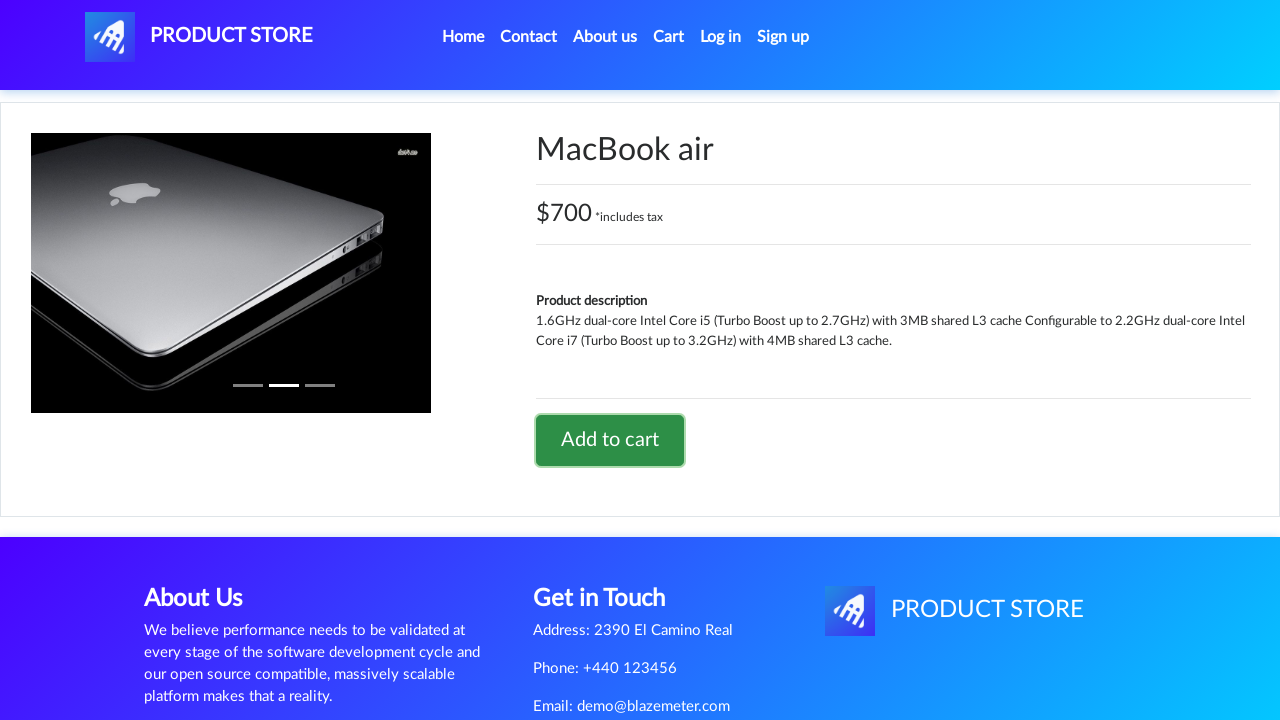

Clicked on Cart link at (669, 37) on text=Cart
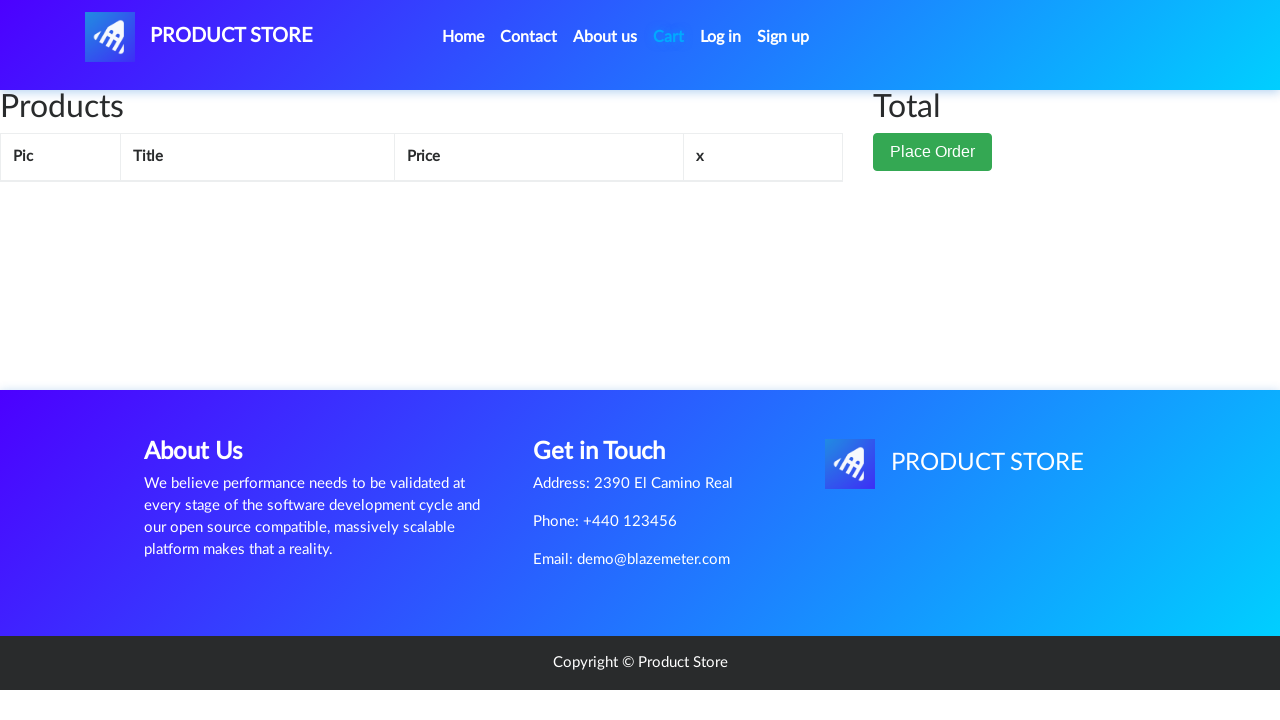

Waited 5 seconds for cart page to load
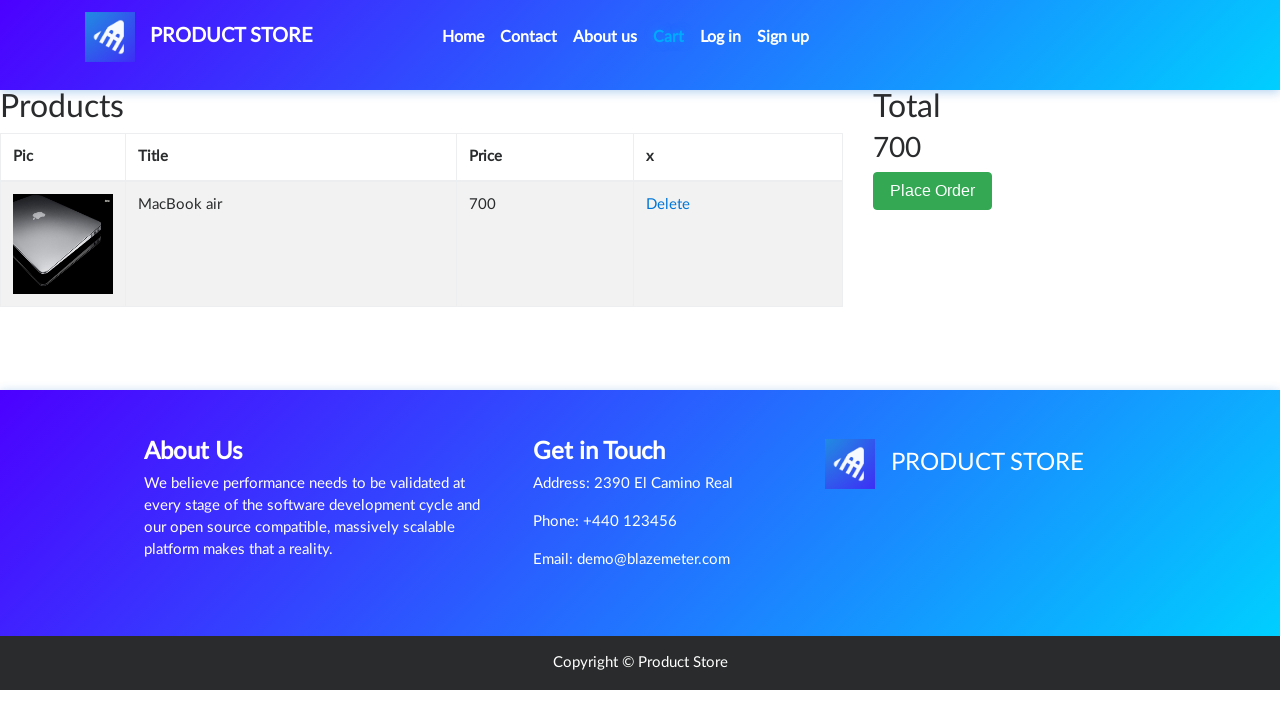

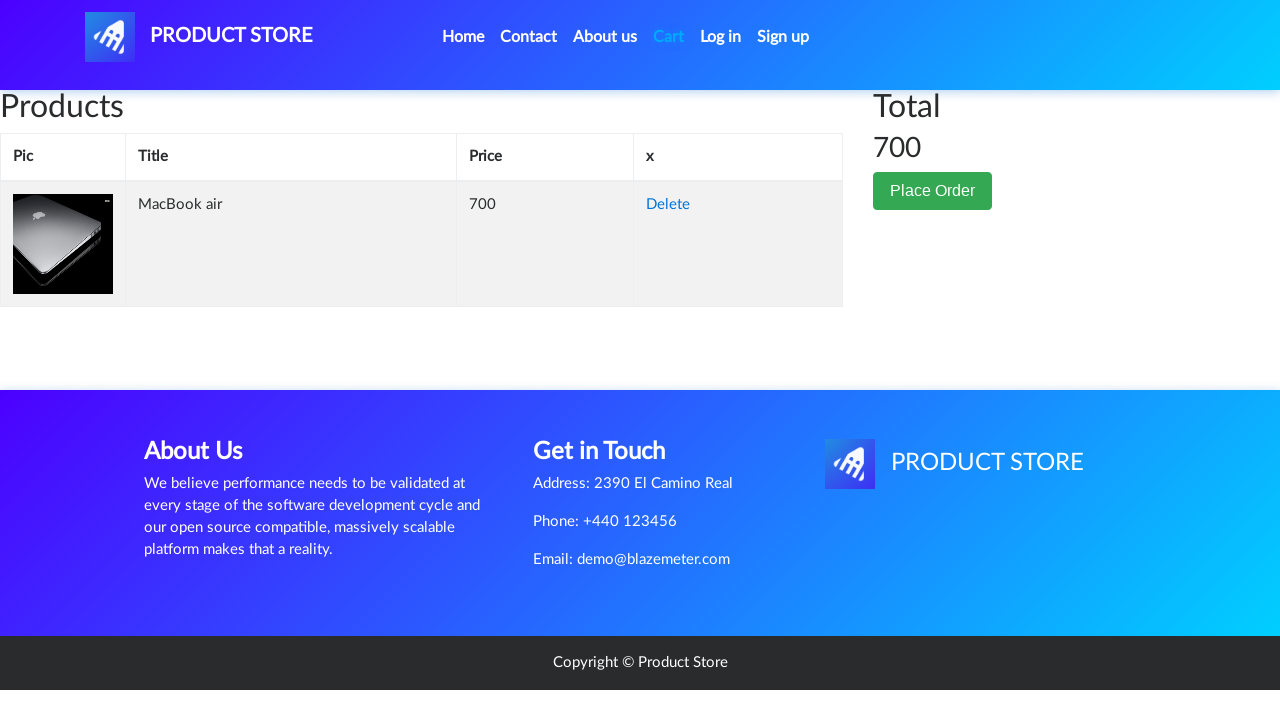